Tests handling a simple JavaScript alert by clicking a button to trigger it and then accepting the alert

Starting URL: https://demoqa.com/alerts

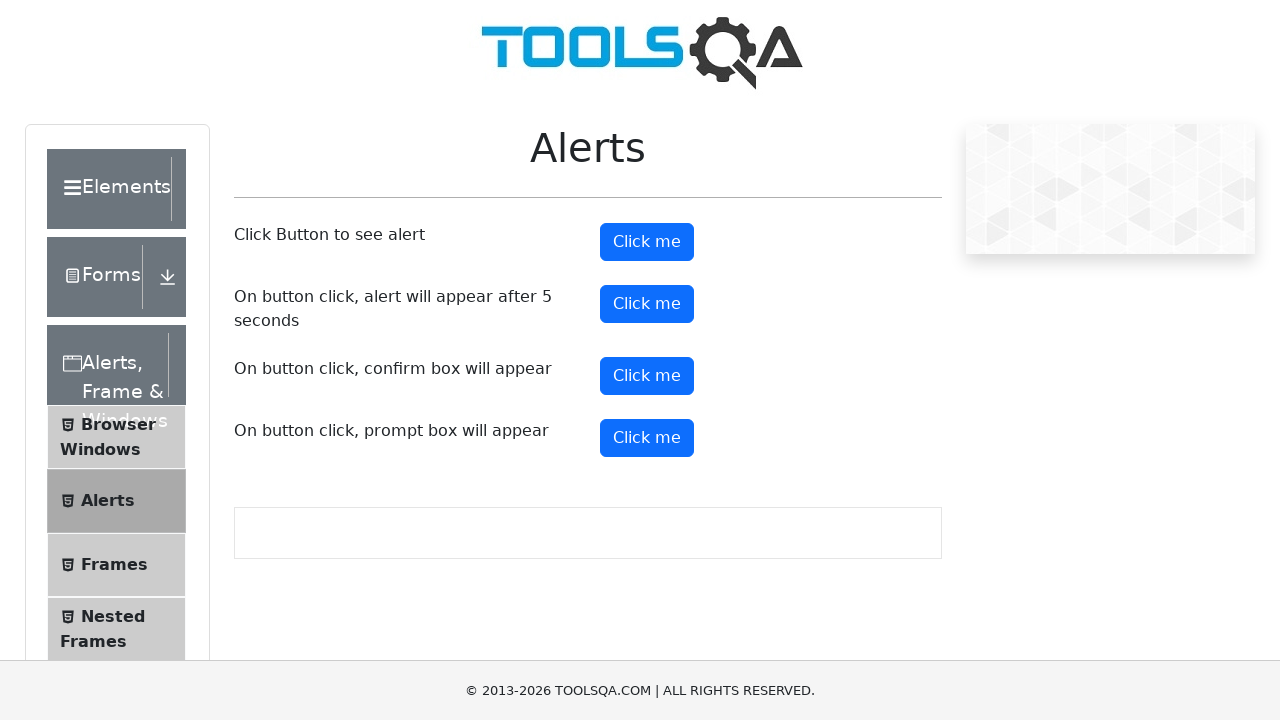

Navigated to alerts demo page
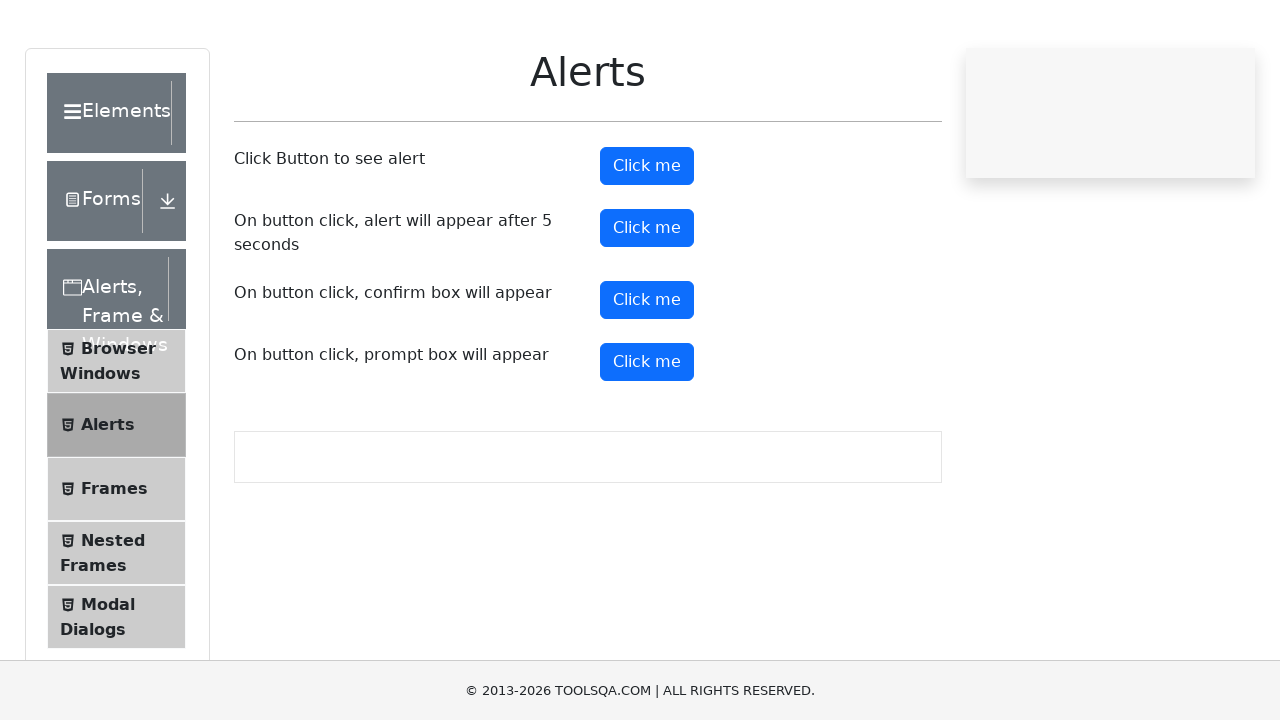

Clicked button to trigger simple alert at (647, 242) on #alertButton
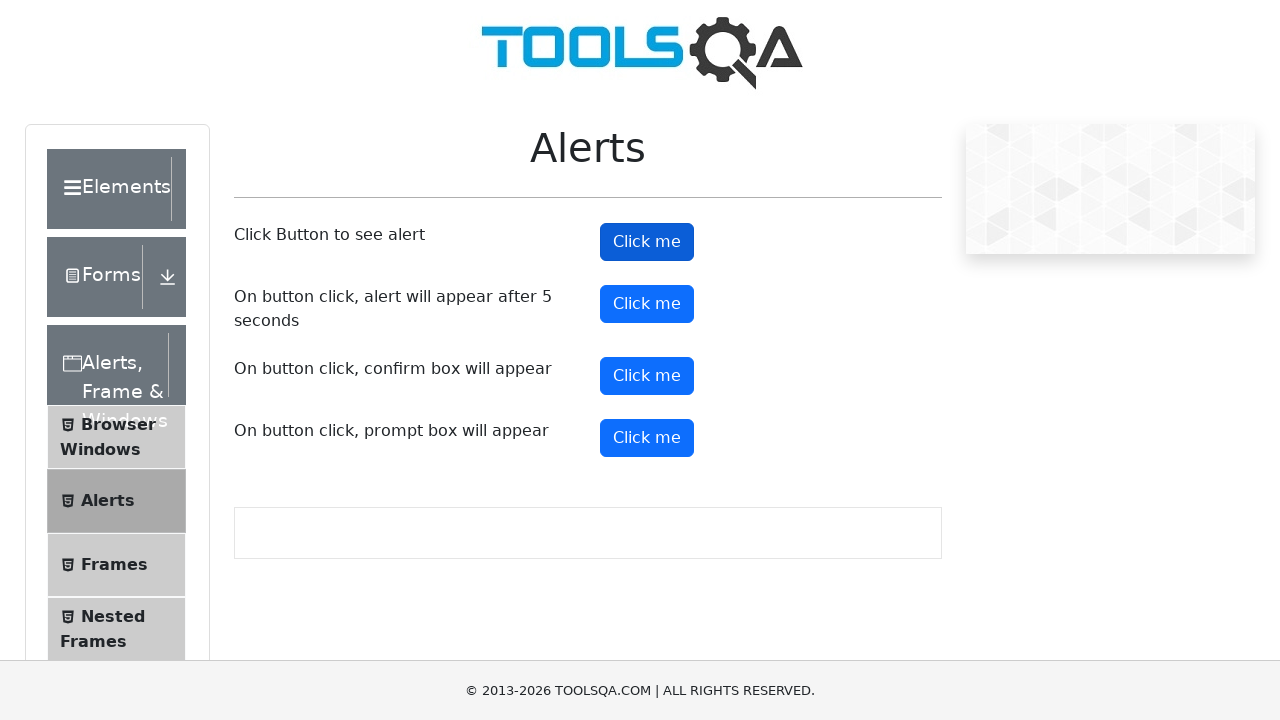

Set up dialog handler to accept alert
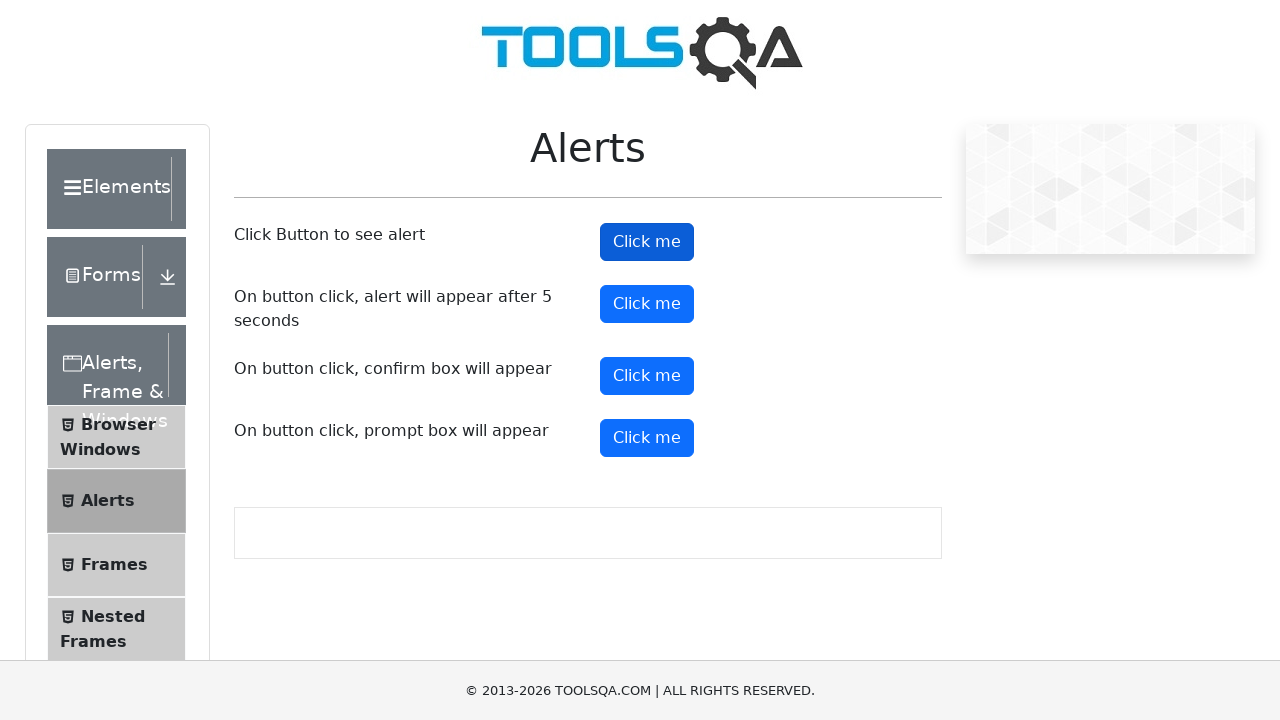

Waited for alert to be processed
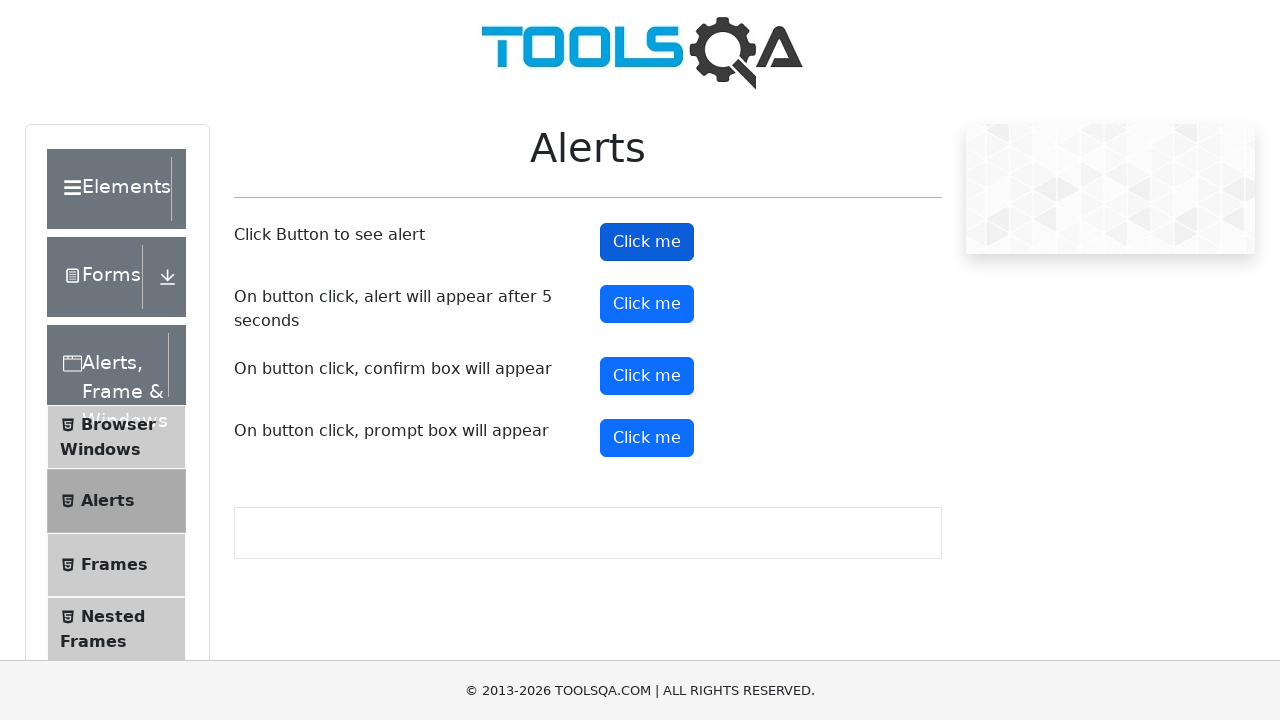

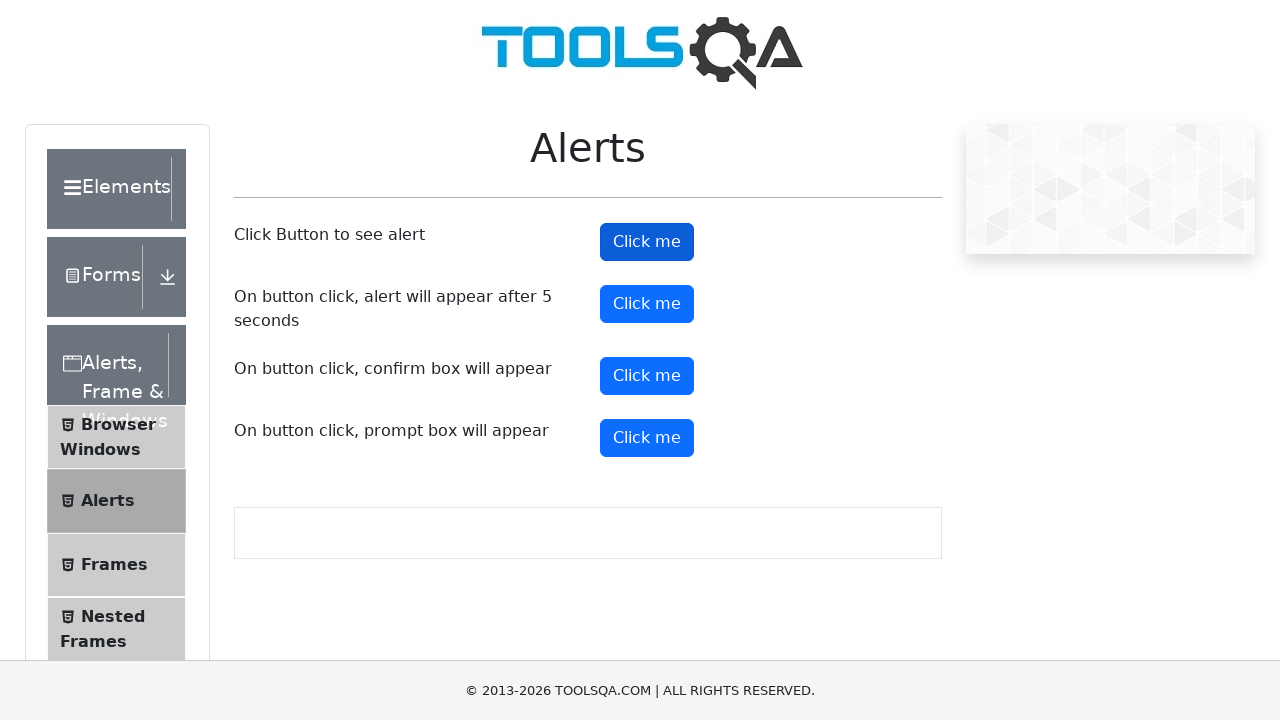